Tests double click functionality by double-clicking on the A/B Testing link and verifying navigation to the correct URL

Starting URL: https://practice.cydeo.com/

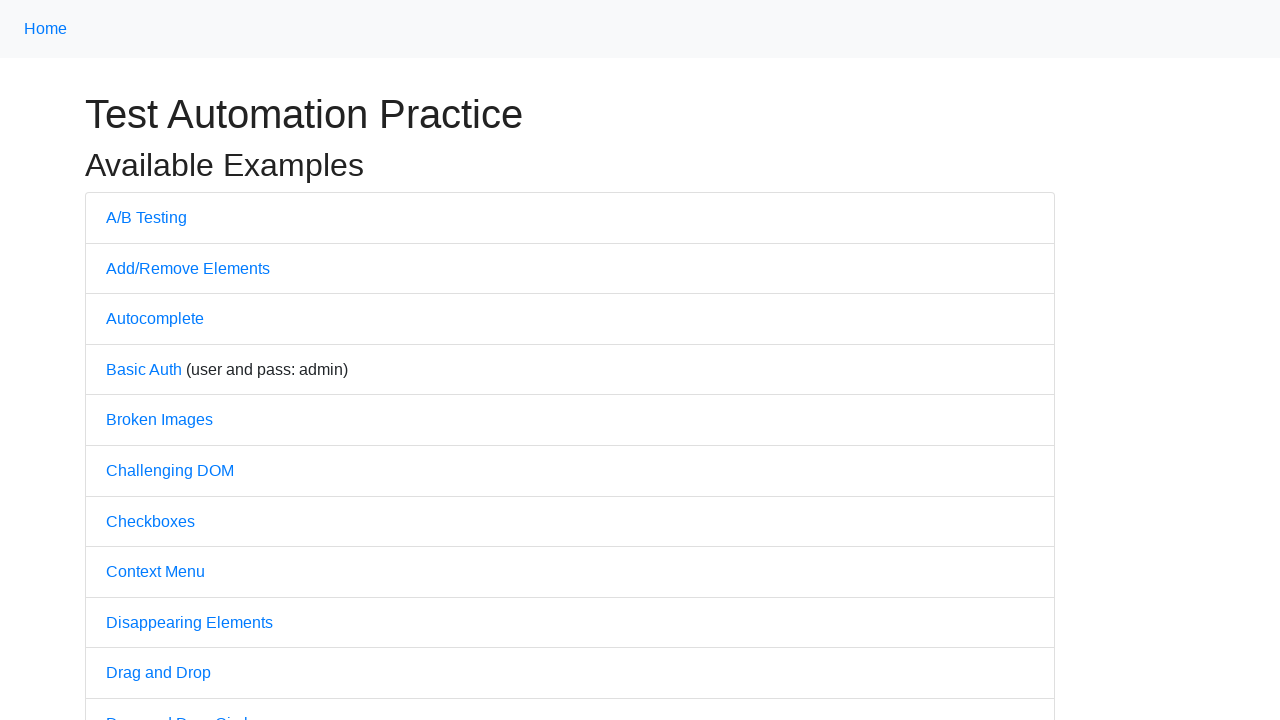

Double-clicked on A/B Testing link at (146, 217) on text='A/B Testing'
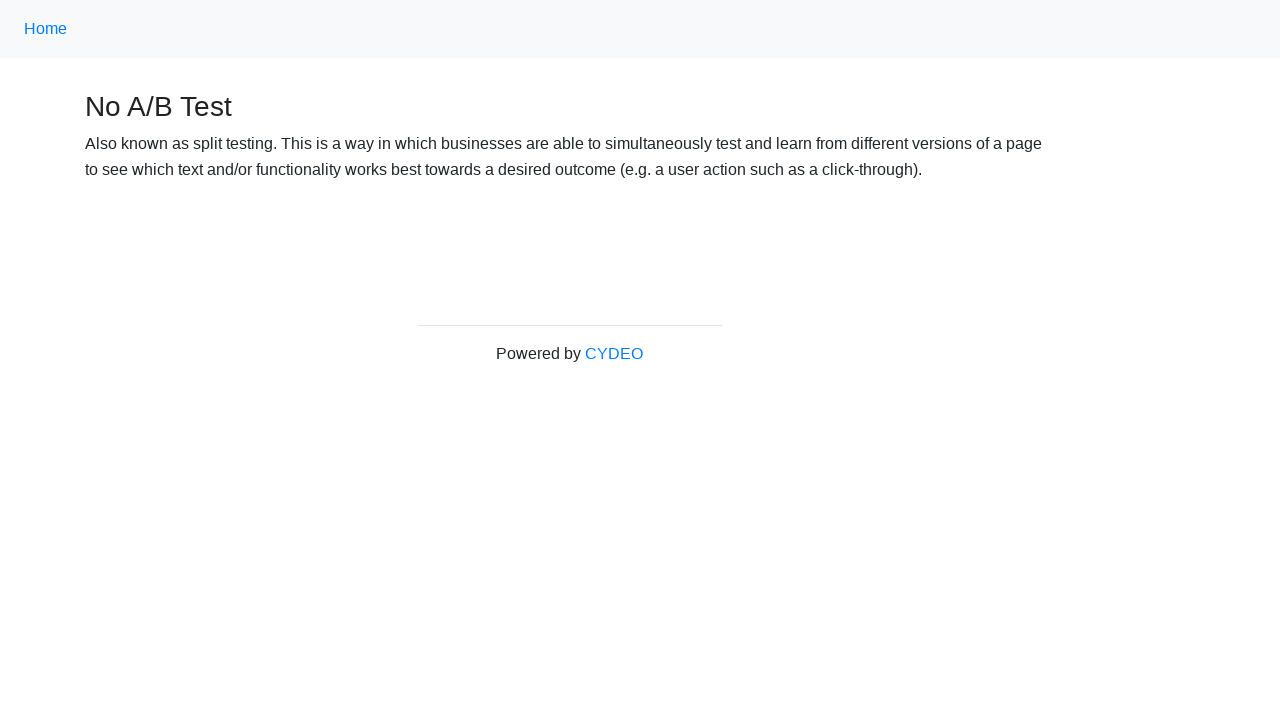

Verified URL changed to https://practice.cydeo.com/abtest
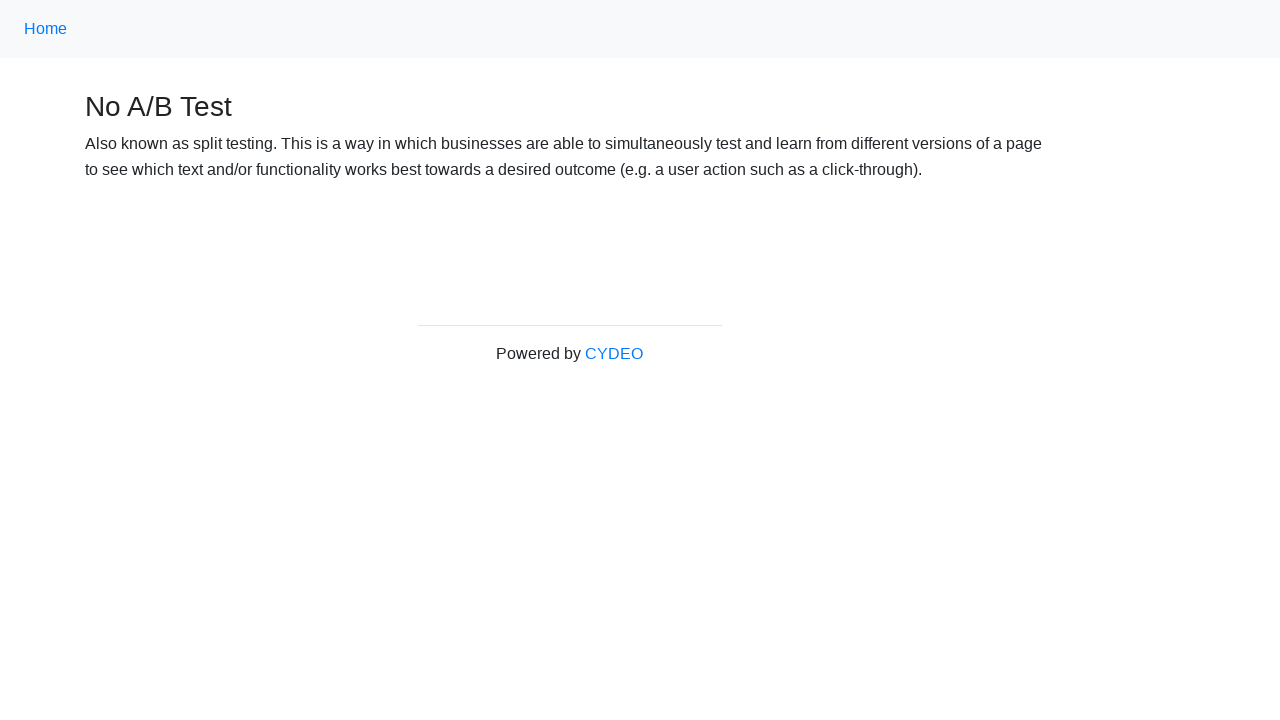

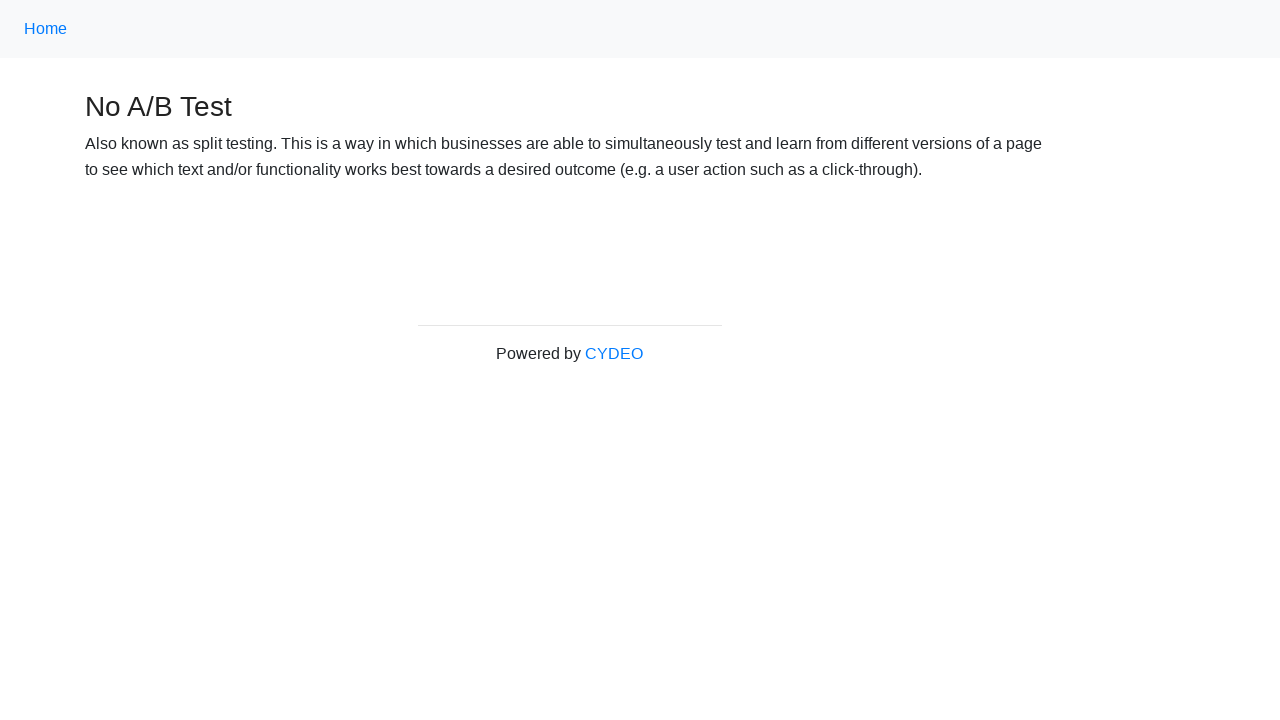